Tests finding footer links and printing their text content without clicking

Starting URL: https://rahulshettyacademy.com/AutomationPractice/

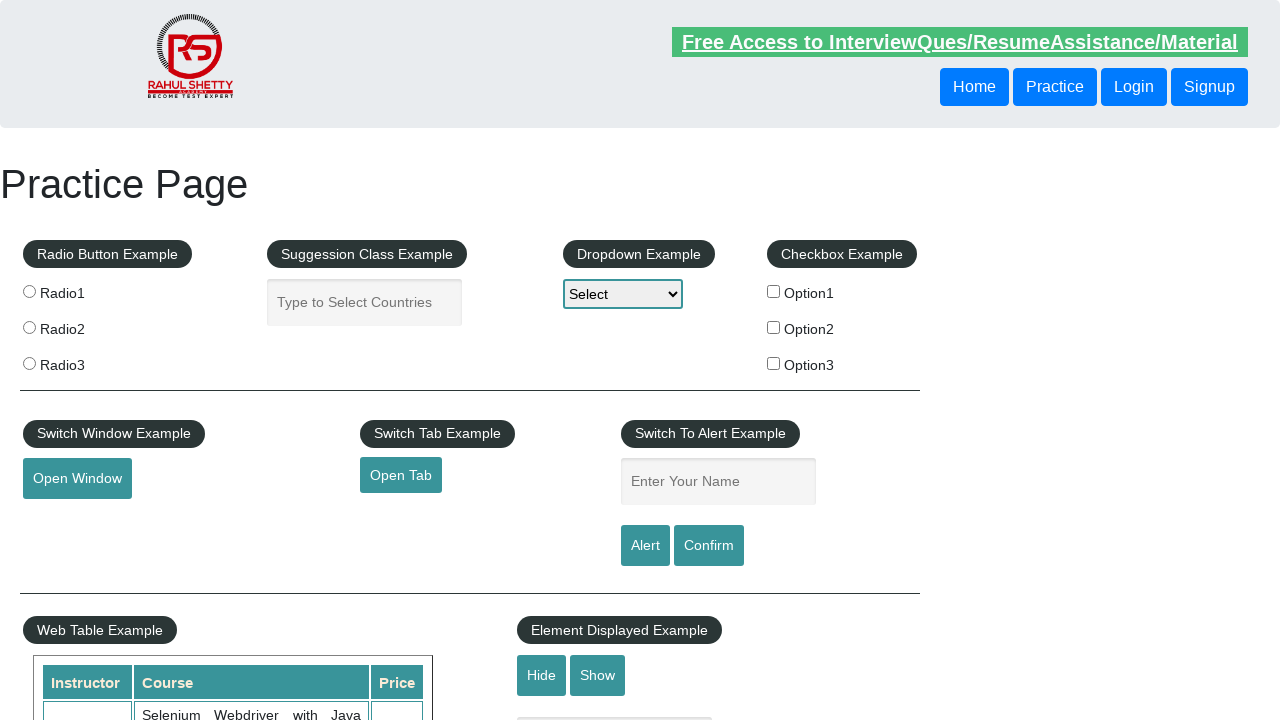

Waited for footer links to load
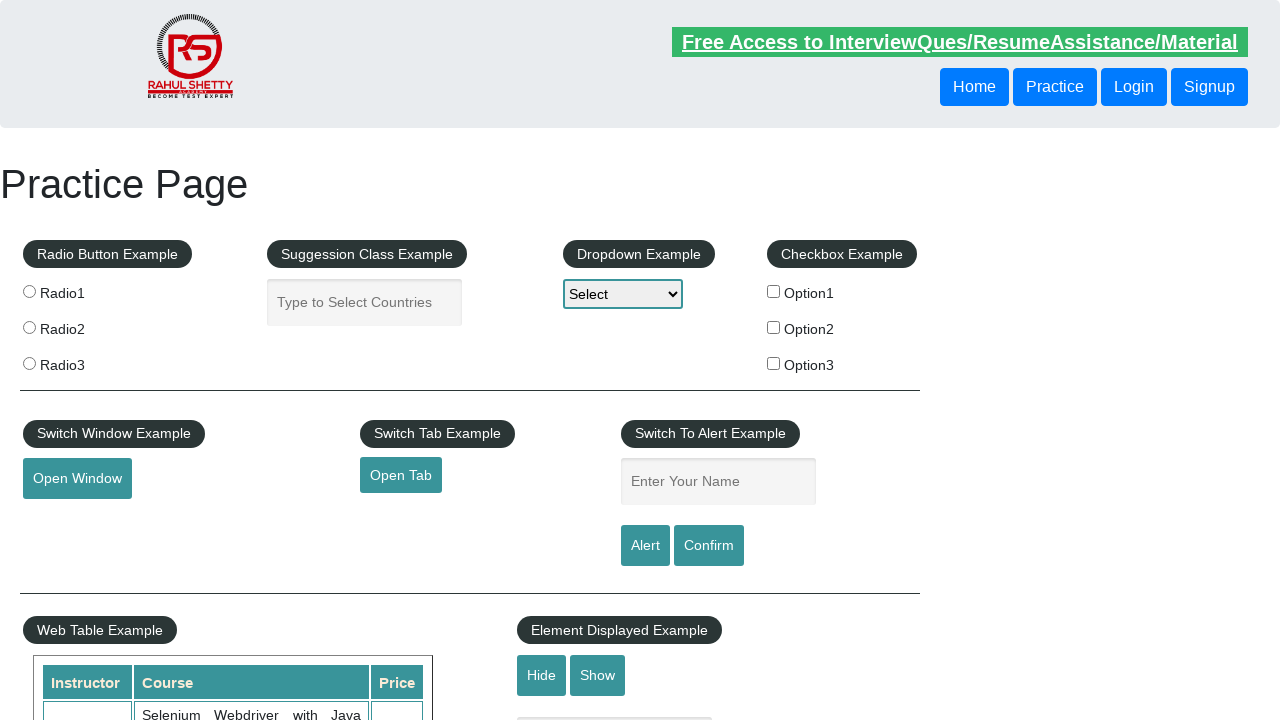

Located all footer links
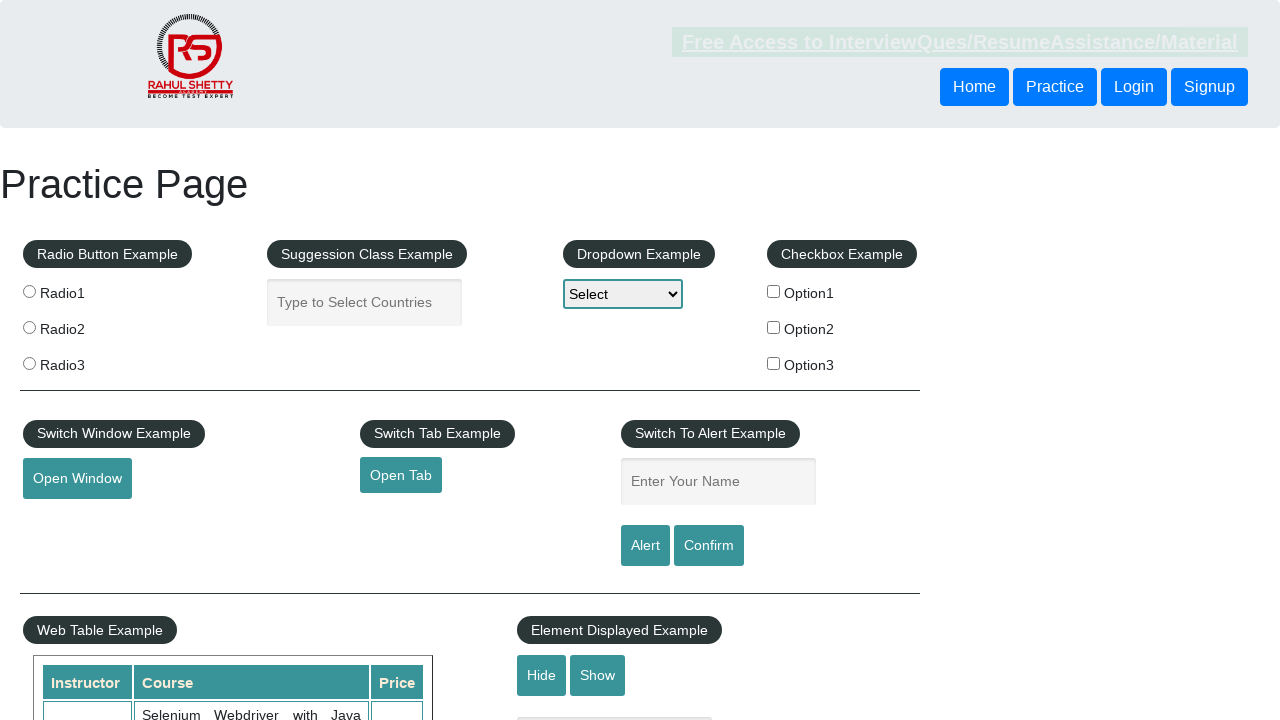

Counted 16 footer links
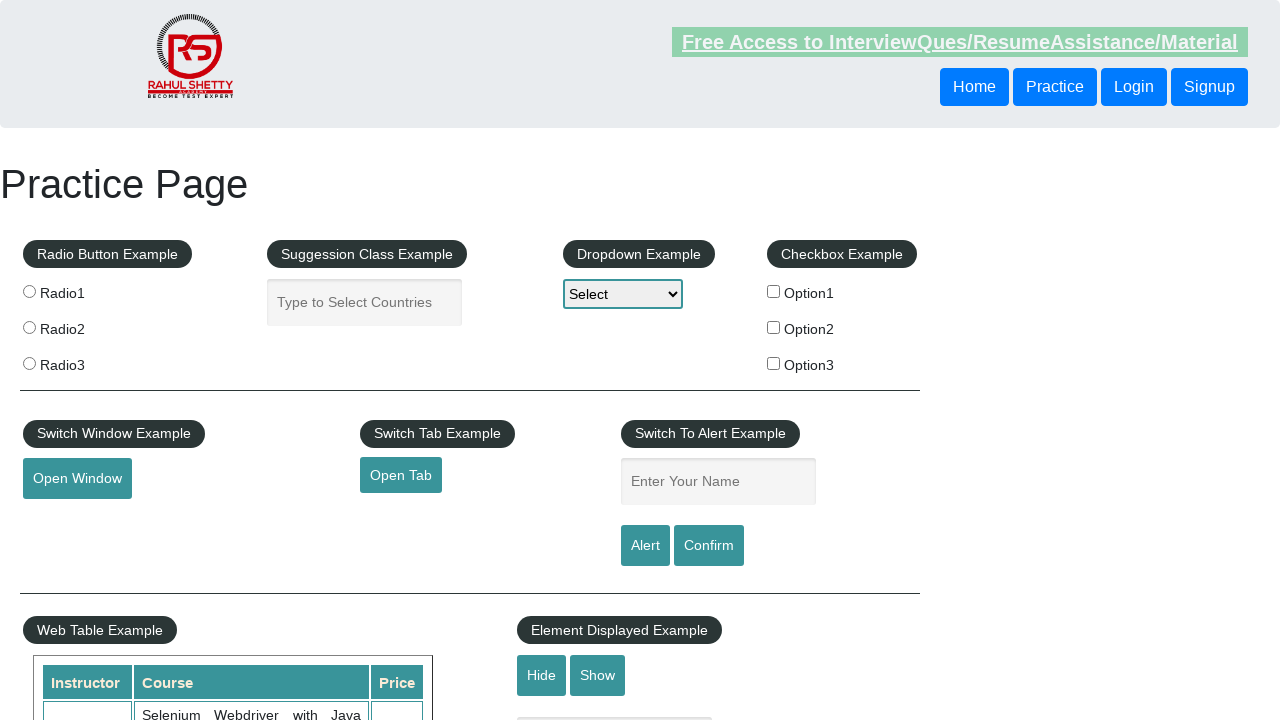

Extracted text from footer link 1: 'REST API'
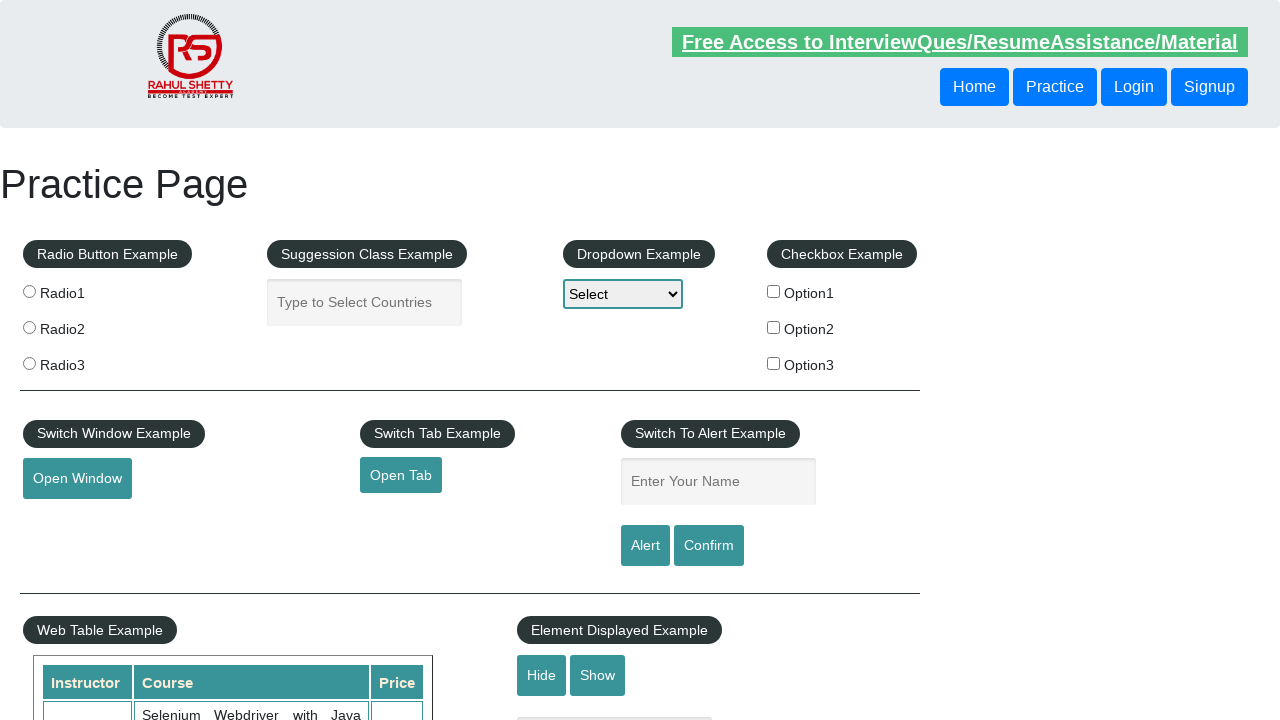

Extracted text from footer link 2: 'SoapUI'
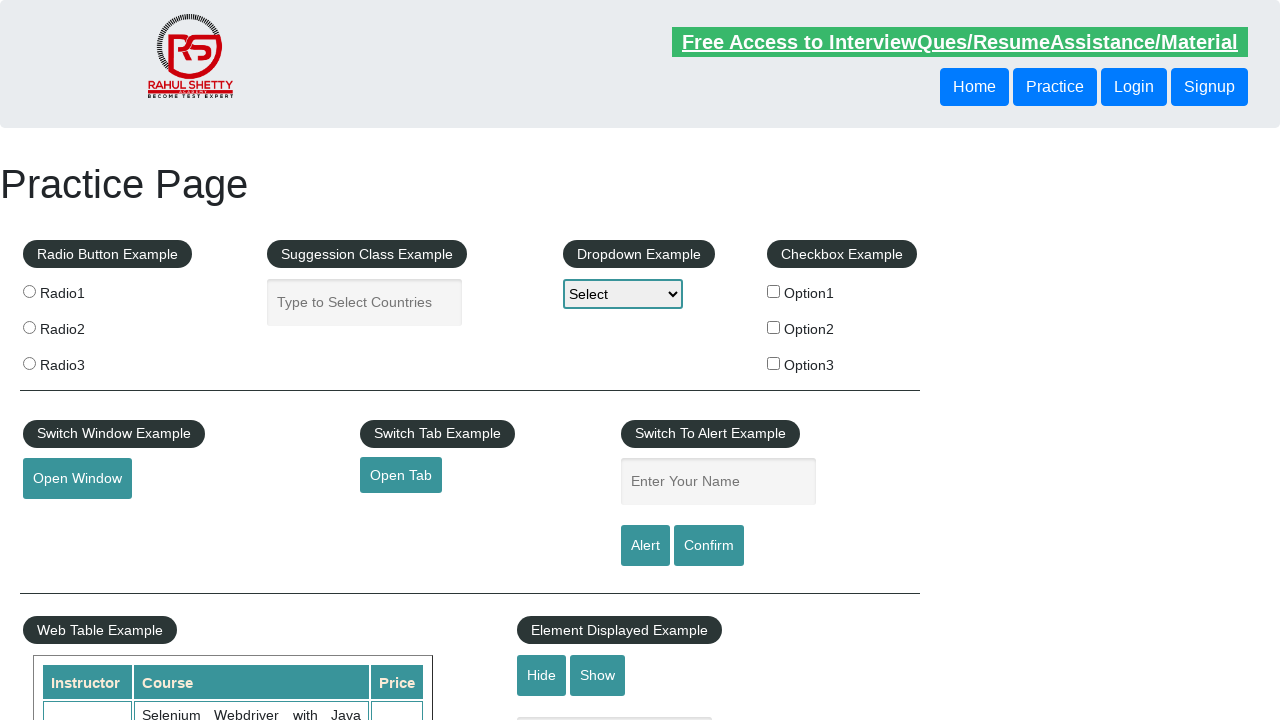

Extracted text from footer link 3: 'Appium'
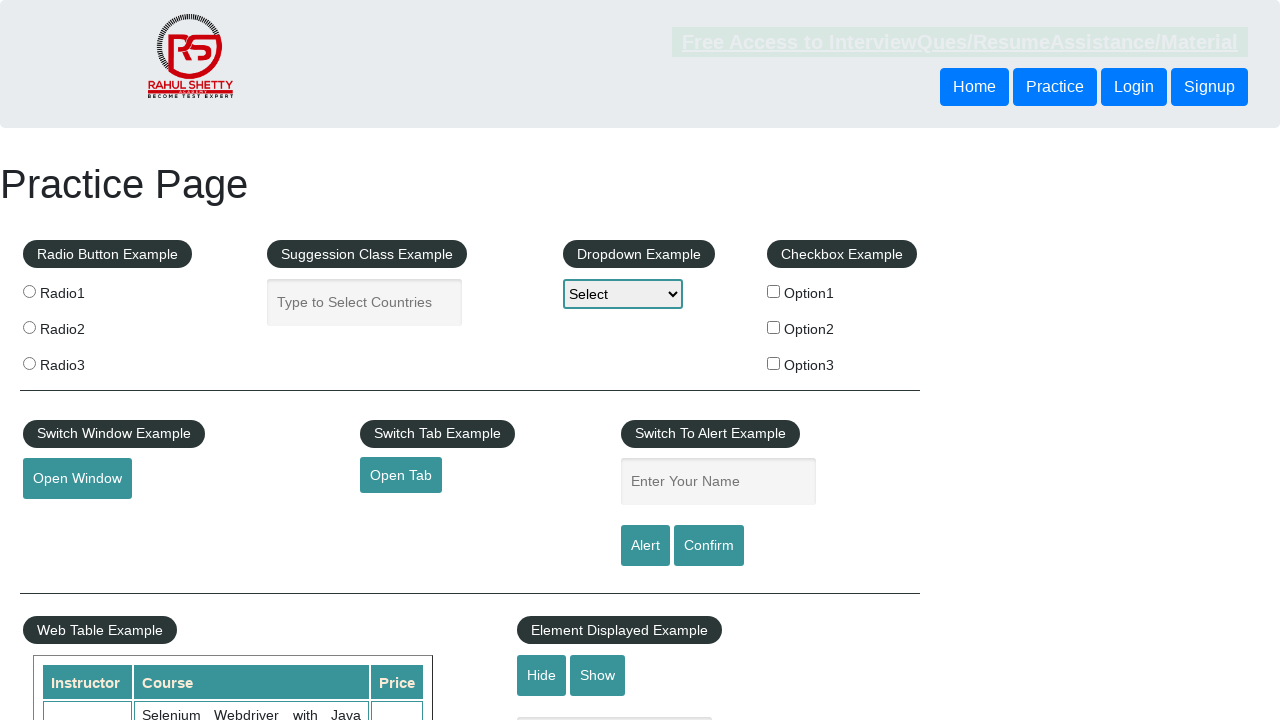

Extracted text from footer link 4: 'JMeter'
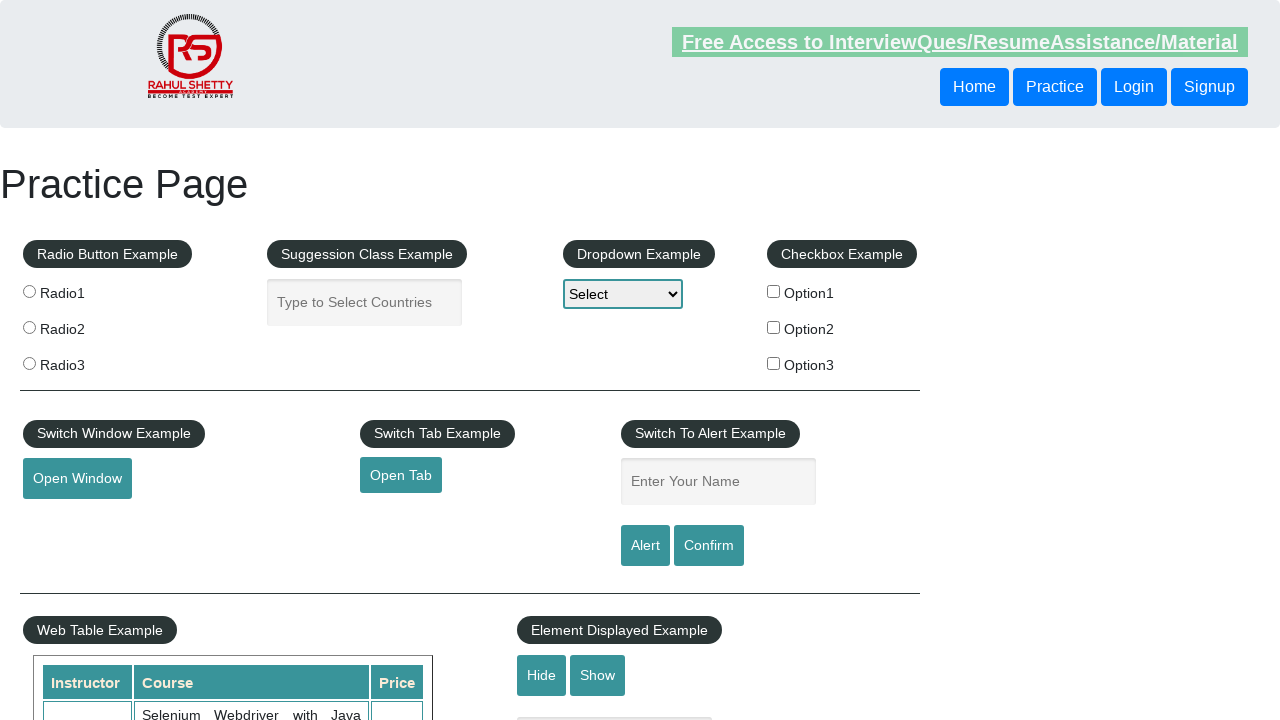

Extracted text from footer link 5: 'Broken Link'
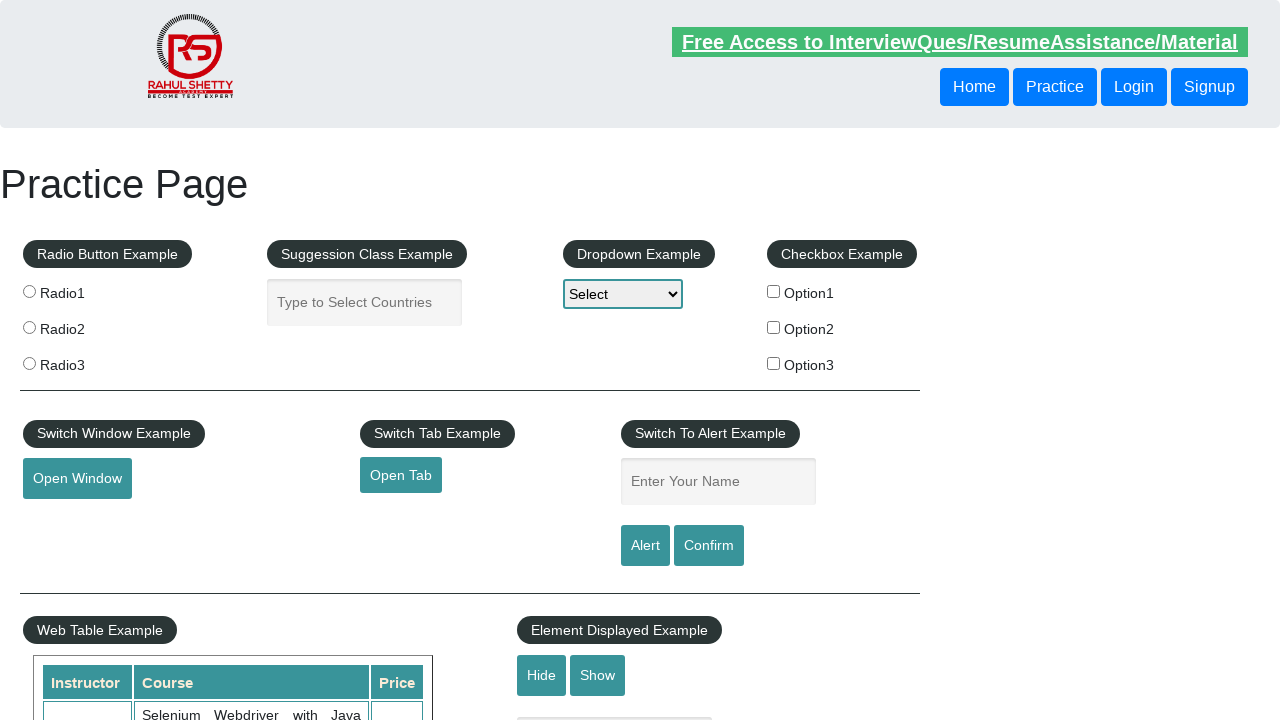

Extracted text from footer link 6: 'Dummy Content for Testing.'
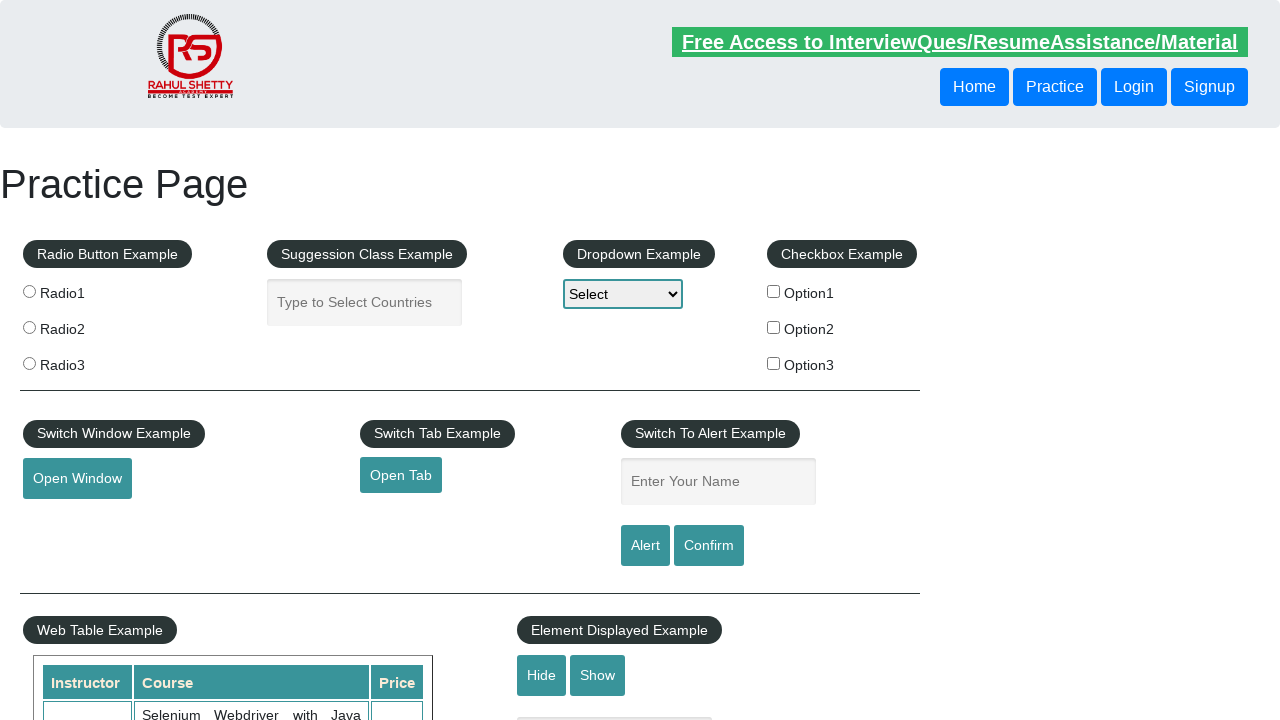

Extracted text from footer link 7: 'Dummy Content for Testing.'
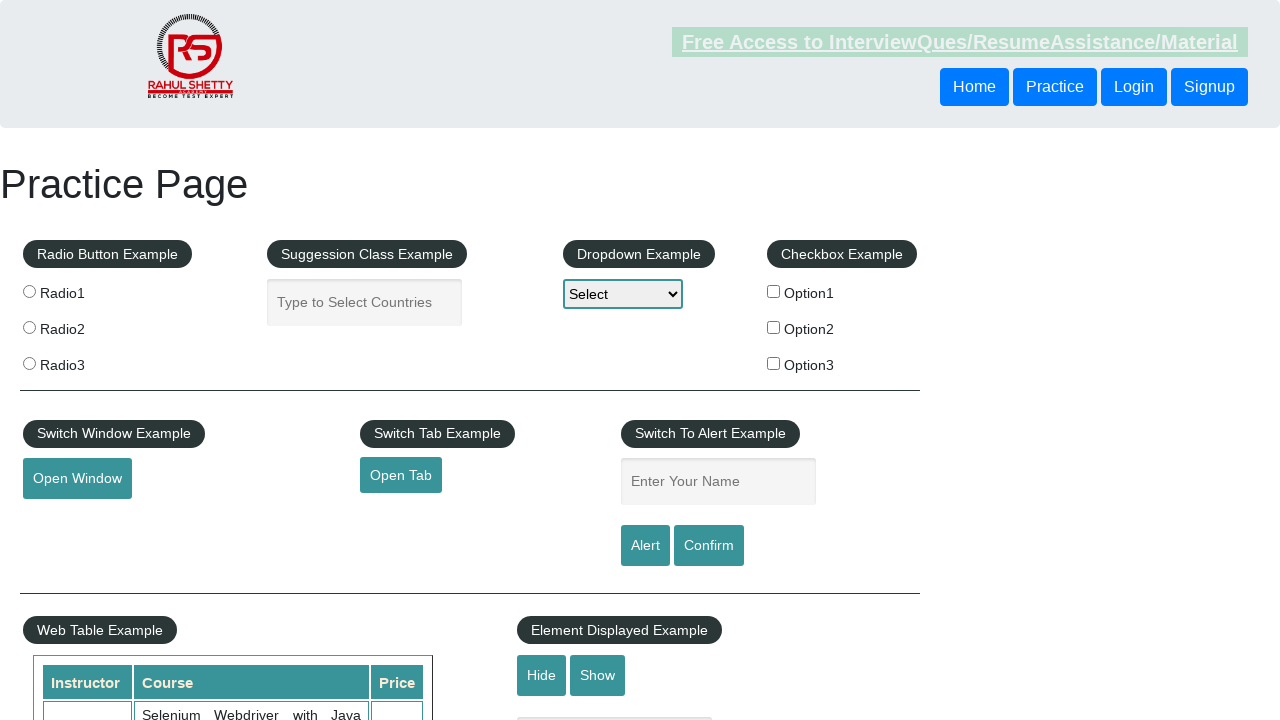

Extracted text from footer link 8: 'Dummy Content for Testing.'
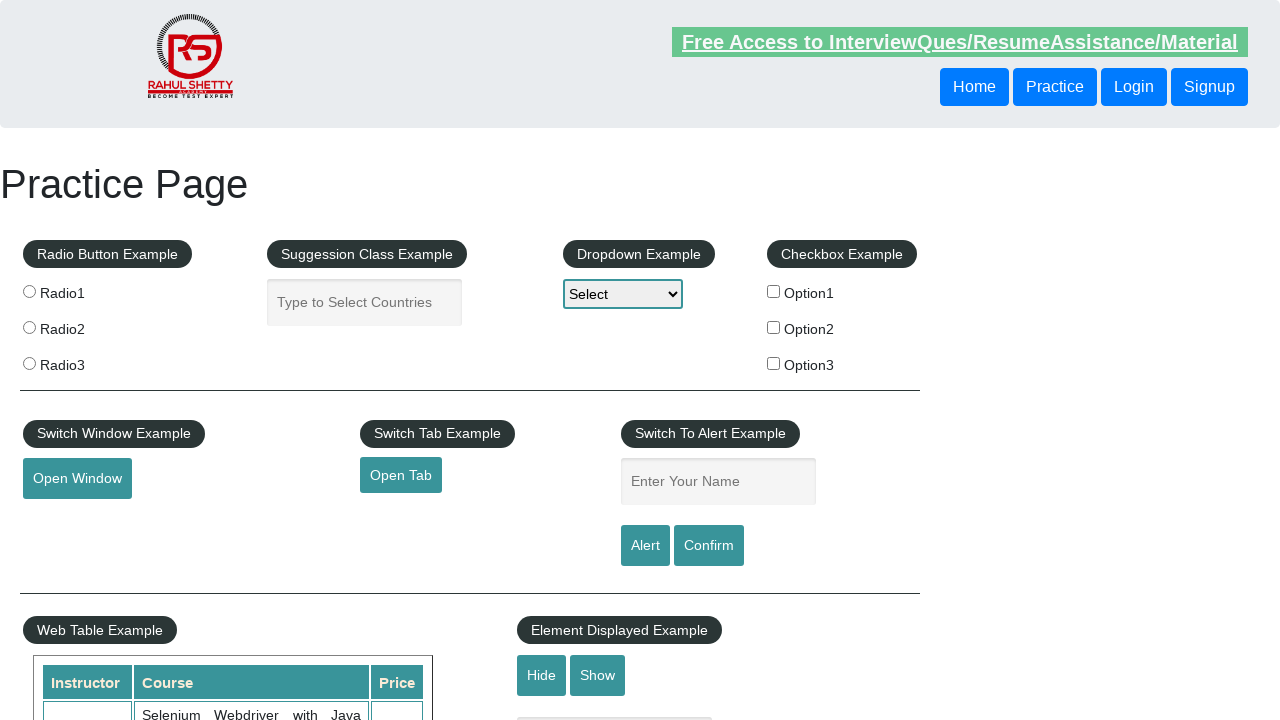

Extracted text from footer link 9: 'Dummy Content for Testing.'
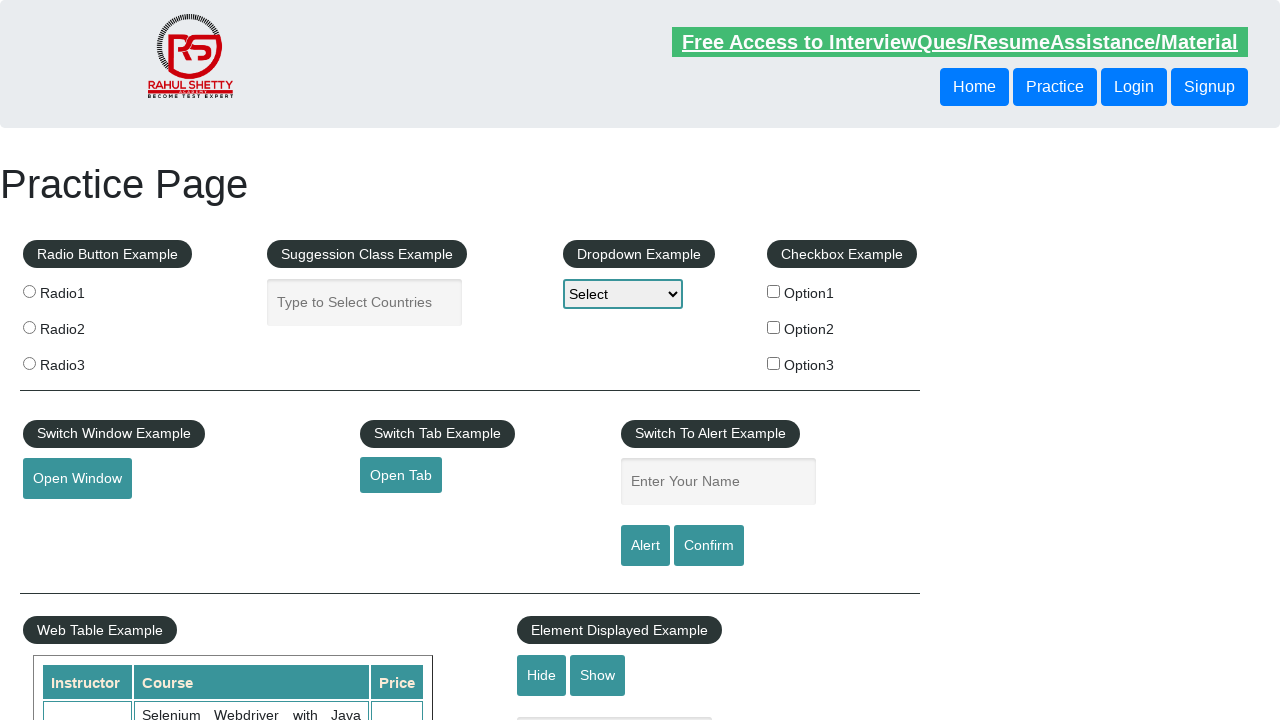

Extracted text from footer link 10: 'Dummy Content for Testing.'
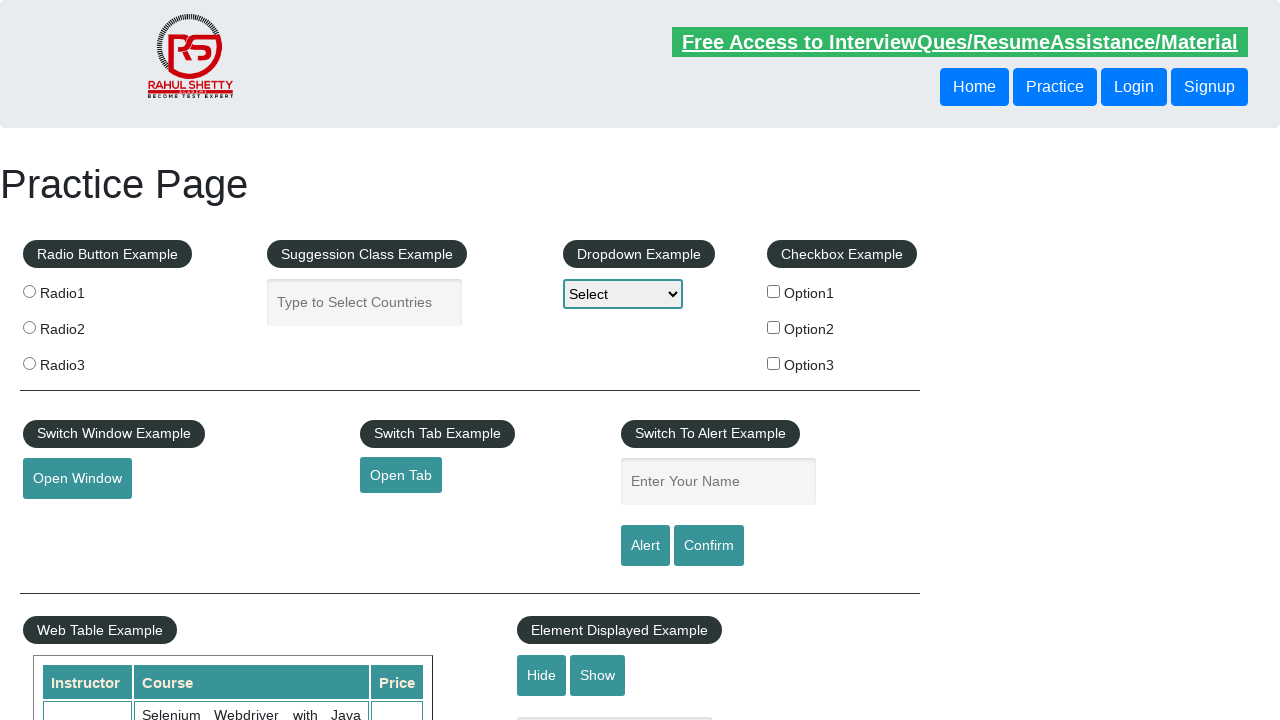

Extracted text from footer link 11: 'Dummy Content for Testing.'
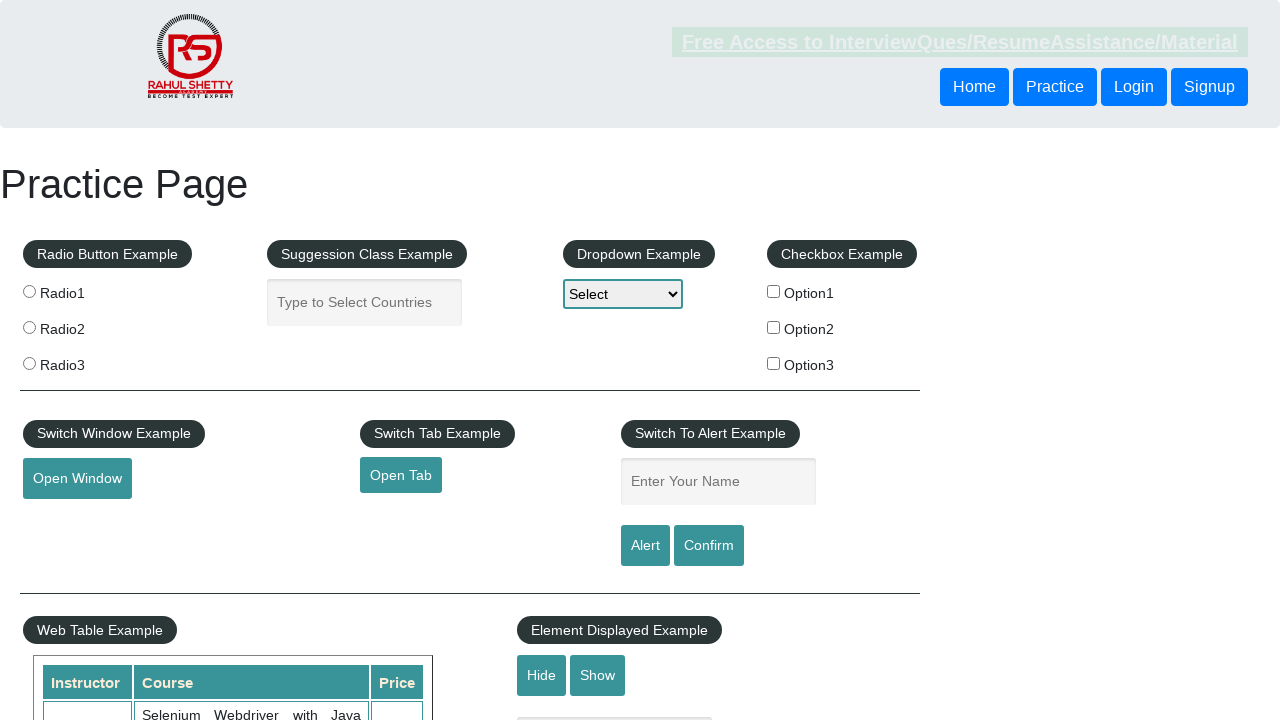

Extracted text from footer link 12: 'Dummy Content for Testing.'
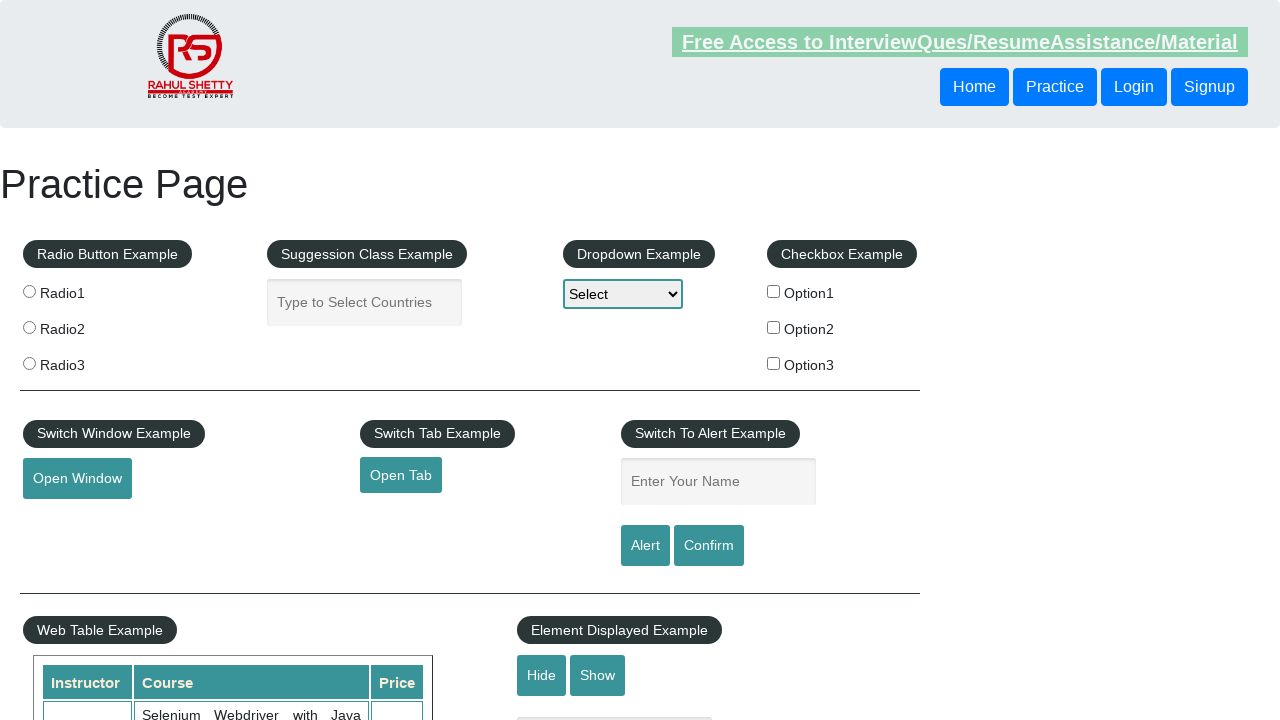

Extracted text from footer link 13: 'Facebook'
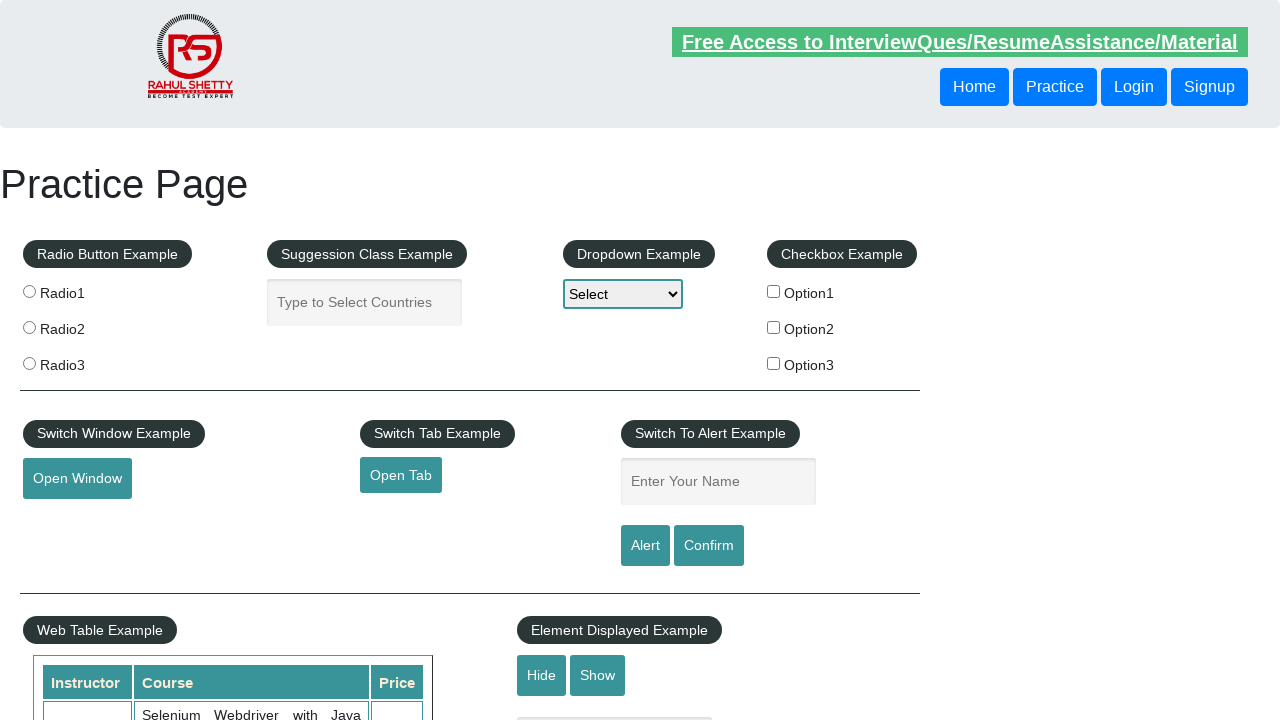

Extracted text from footer link 14: 'Twitter'
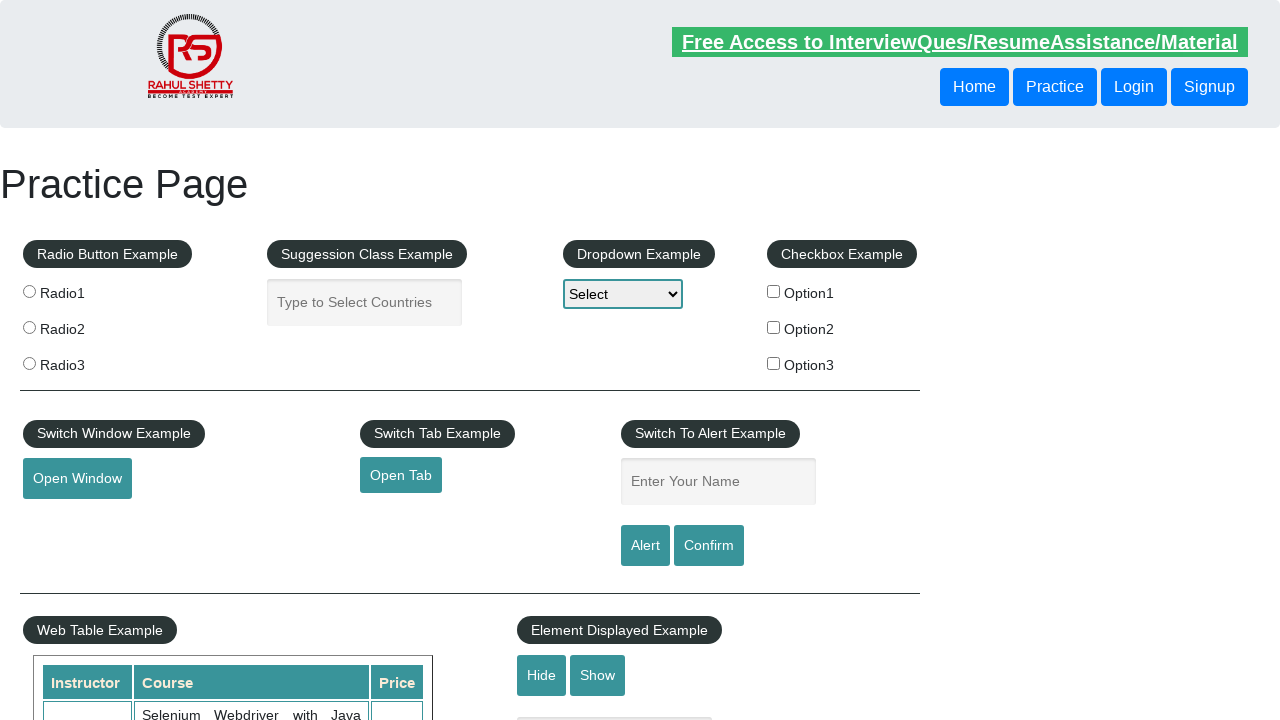

Extracted text from footer link 15: 'Google+'
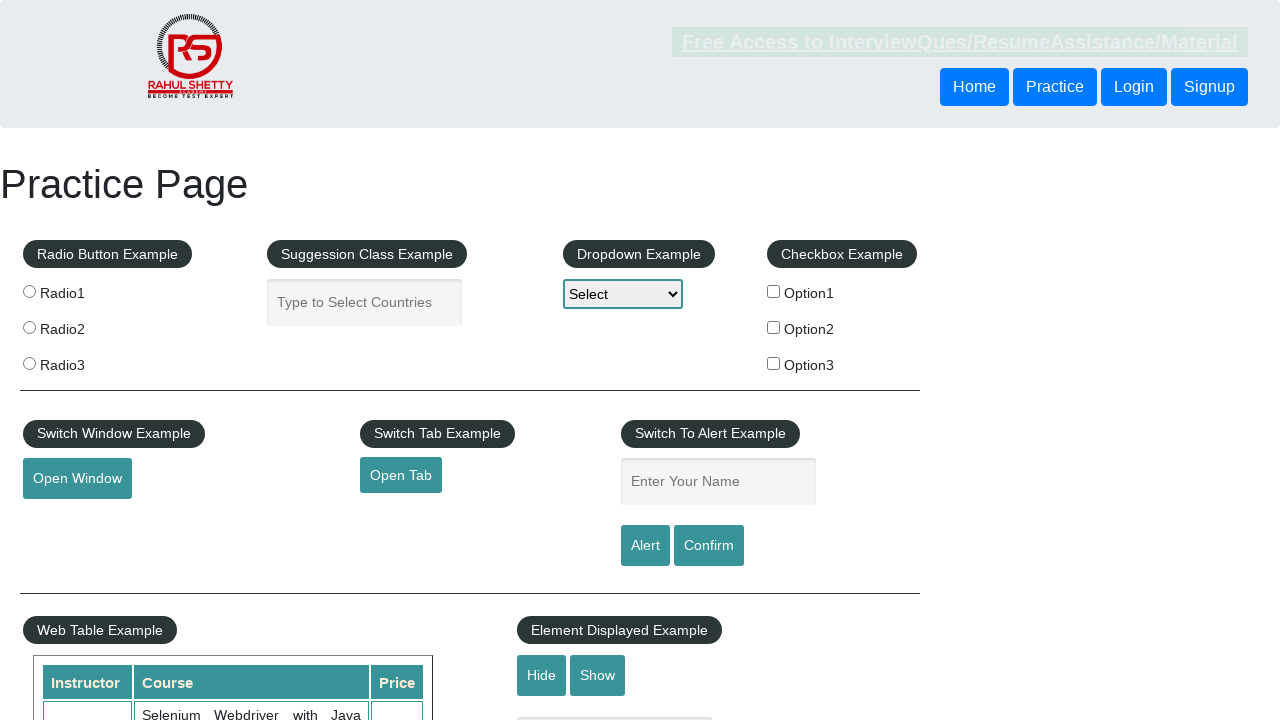

Extracted text from footer link 16: 'Youtube'
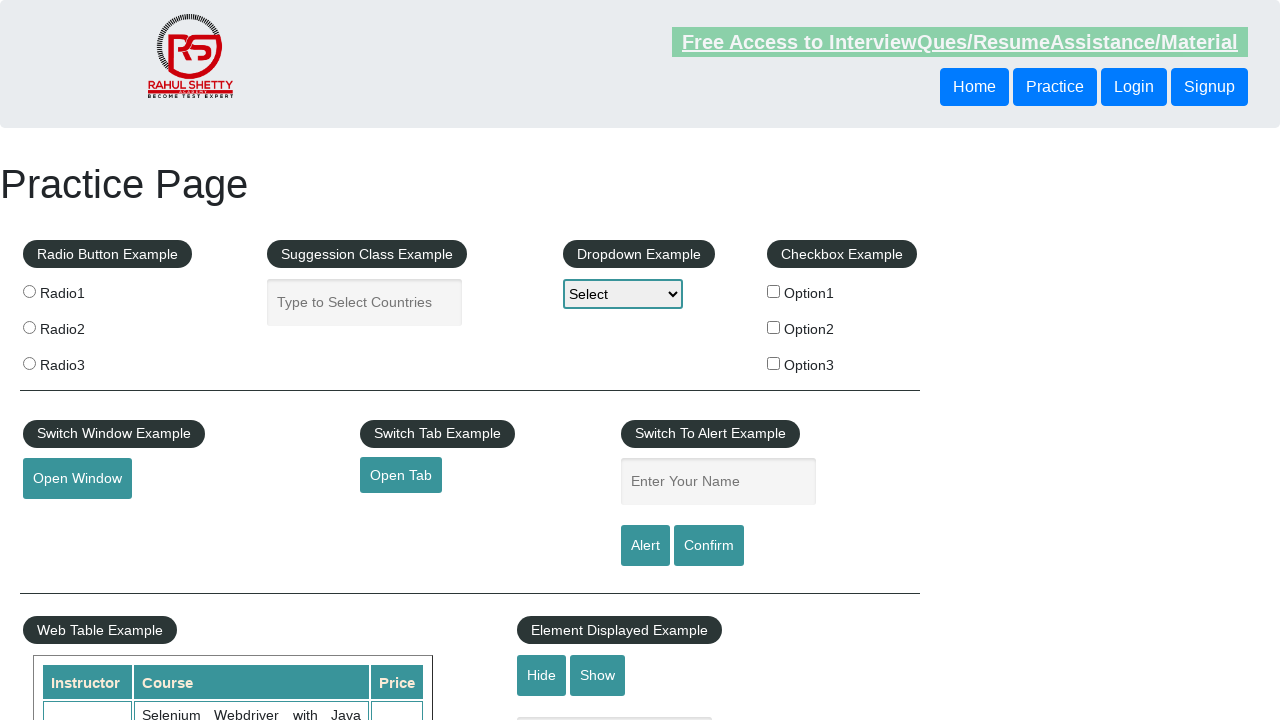

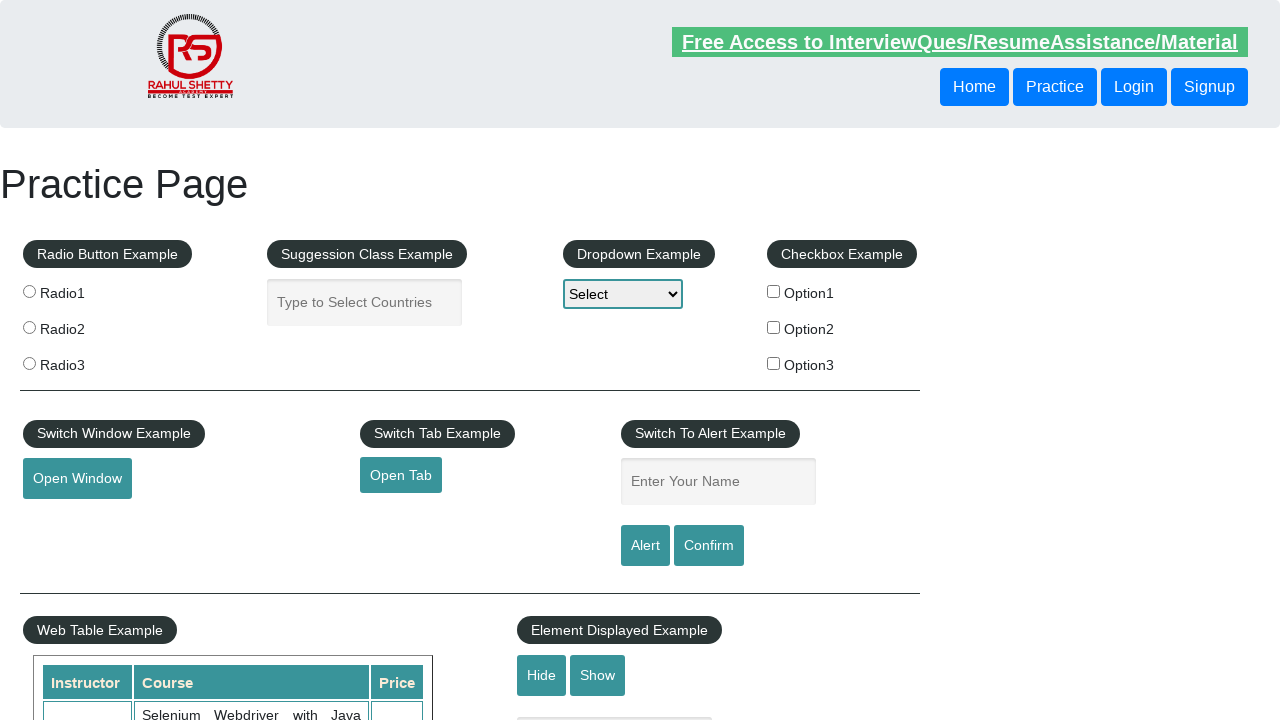